Tests that the error message close button works by clicking login with empty fields then closing the error banner

Starting URL: https://www.saucedemo.com/

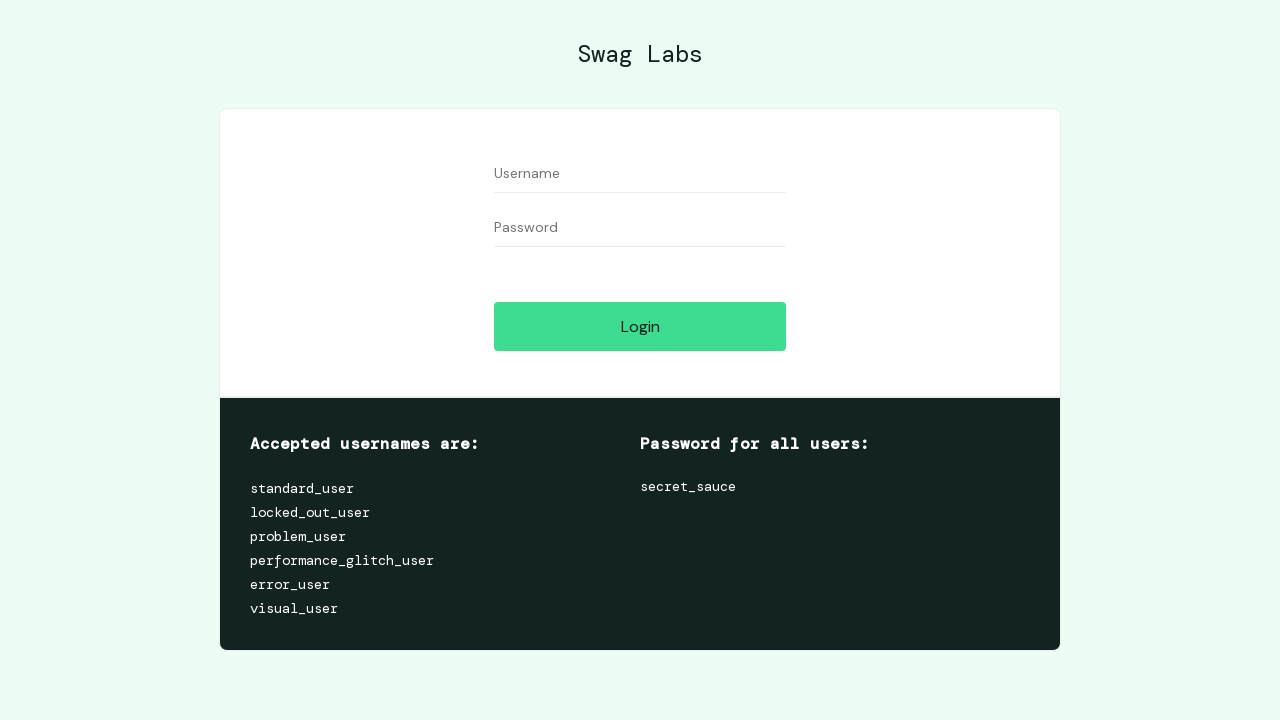

Clicked login button with empty fields to trigger error message at (640, 326) on #login-button
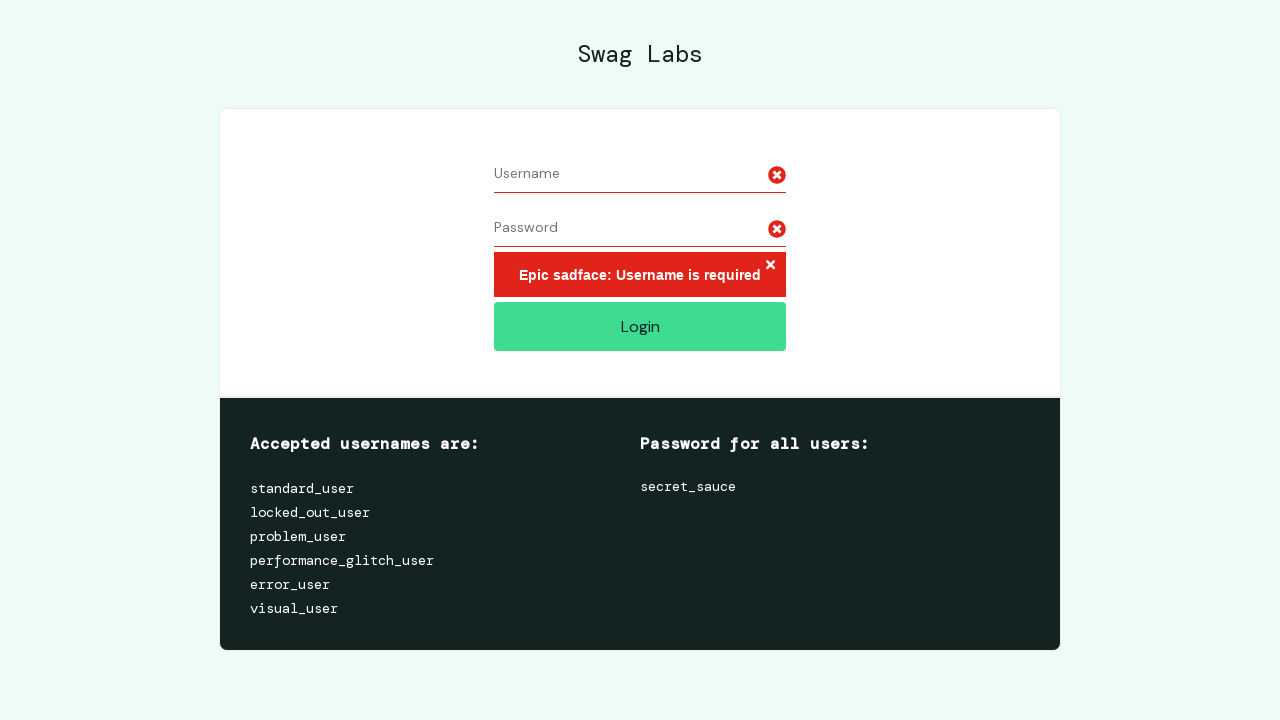

Error message appeared on page
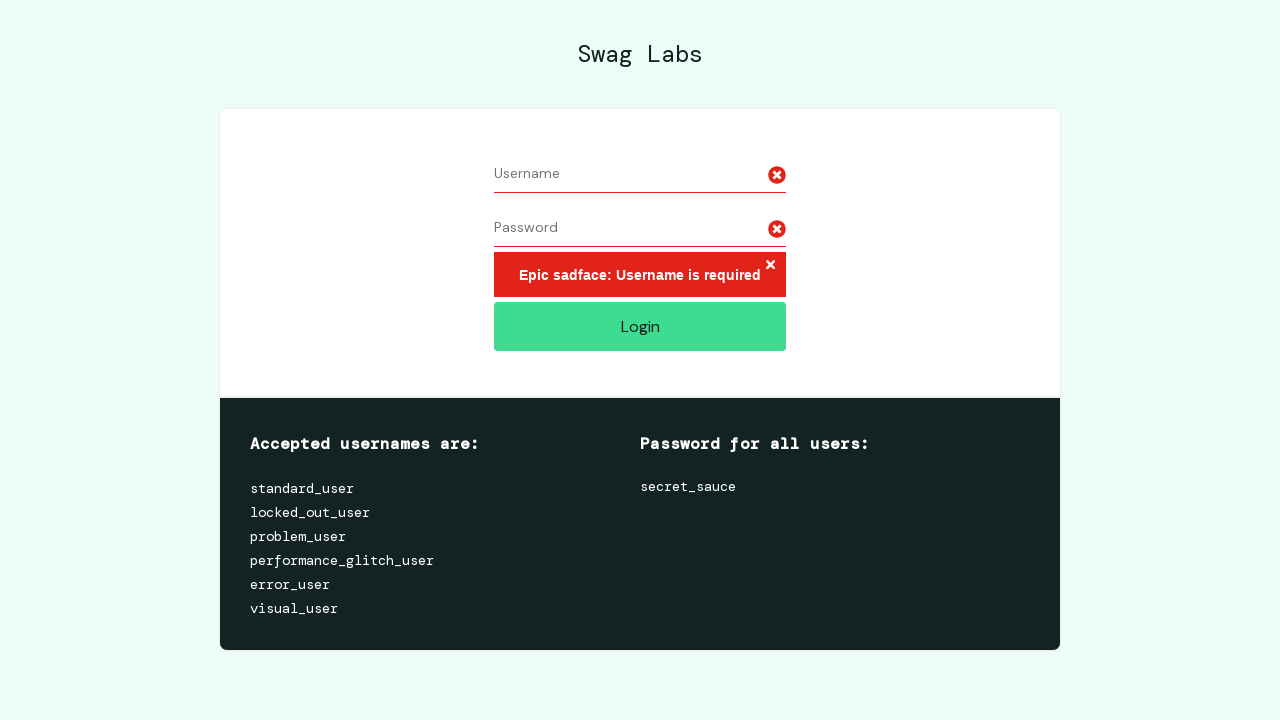

Clicked close button to dismiss error banner at (770, 266) on button.error-button
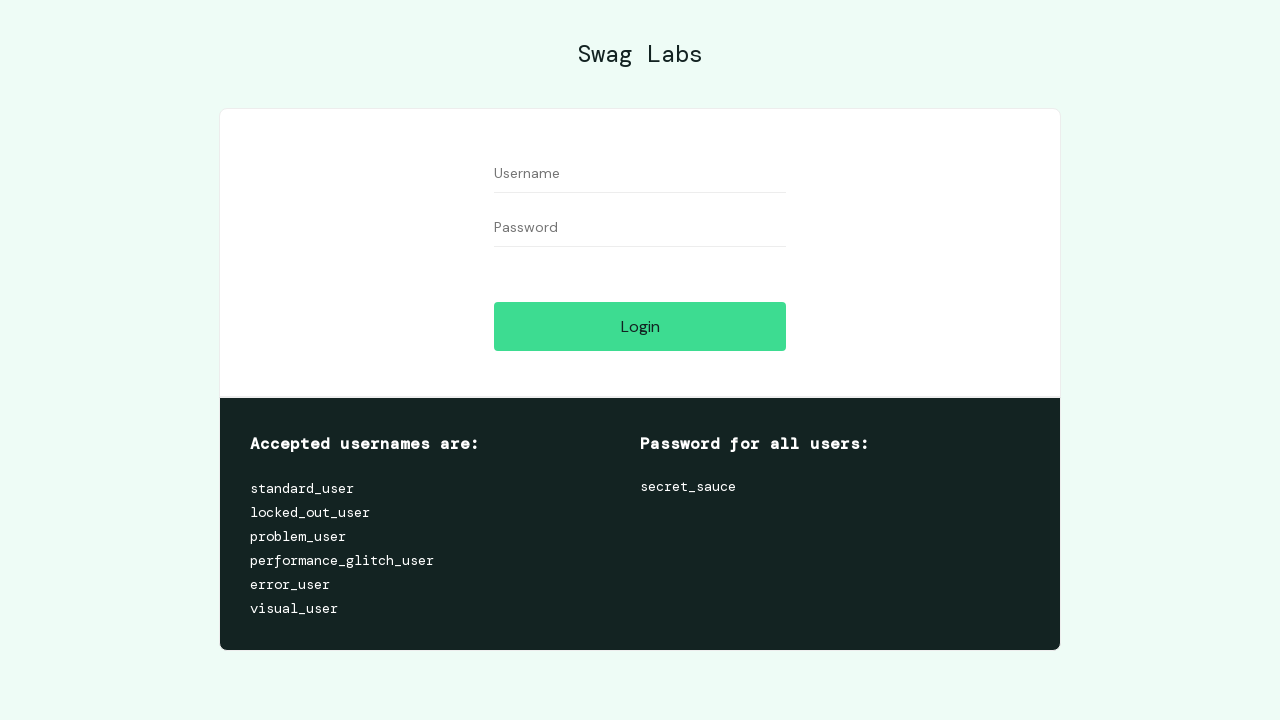

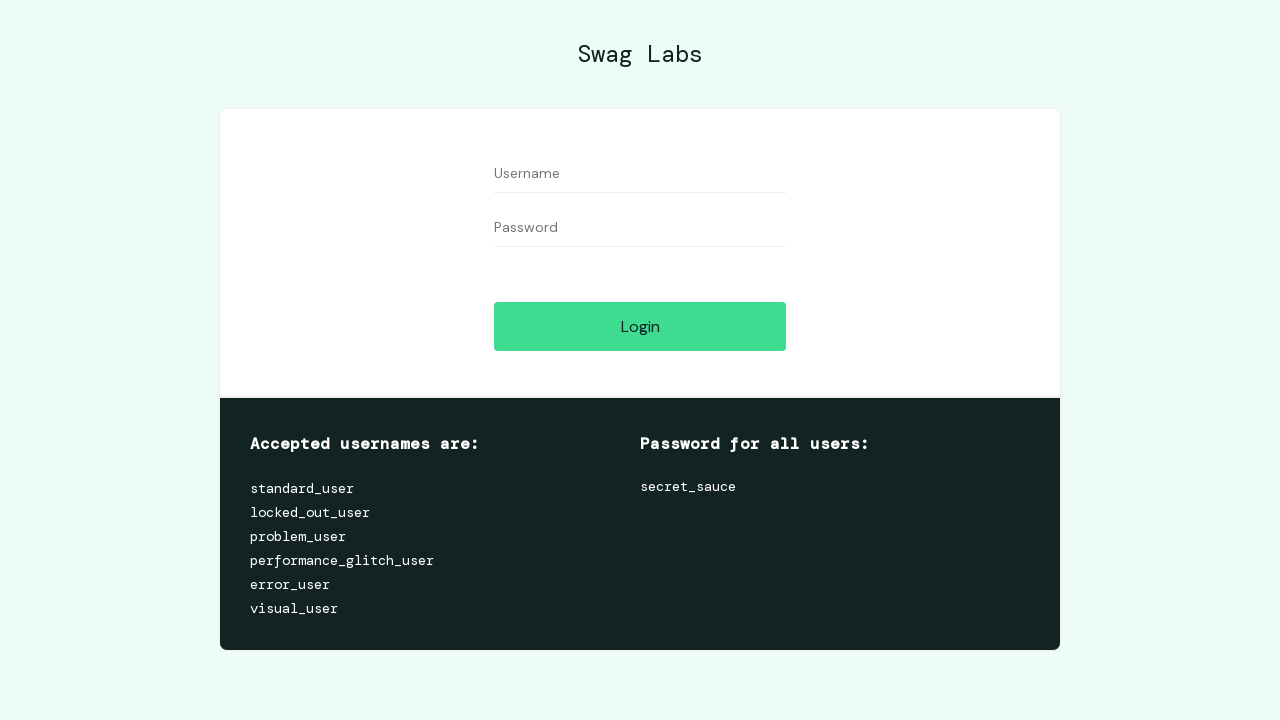